Tests form interaction on a practice automation site by filling an input field with a name and clicking a radio button using JavaScript-style interactions

Starting URL: https://testautomationpractice.blogspot.com/

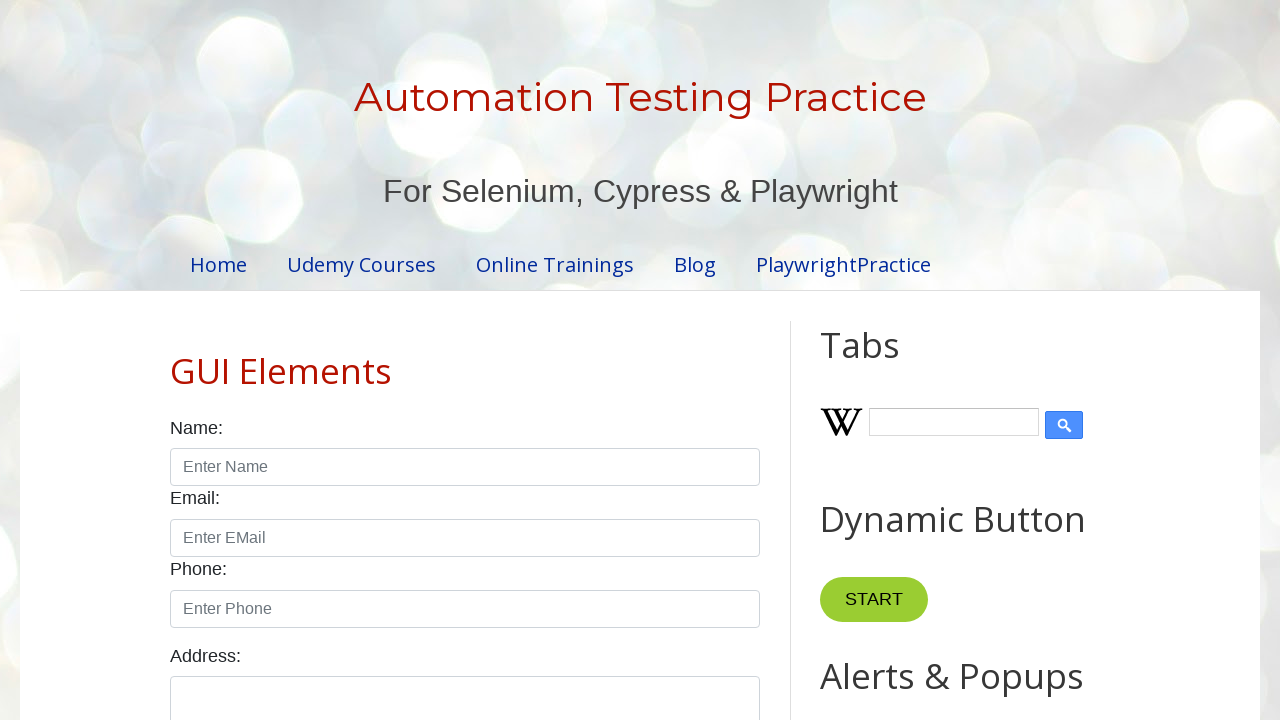

Filled name input field with 'John' on input#name
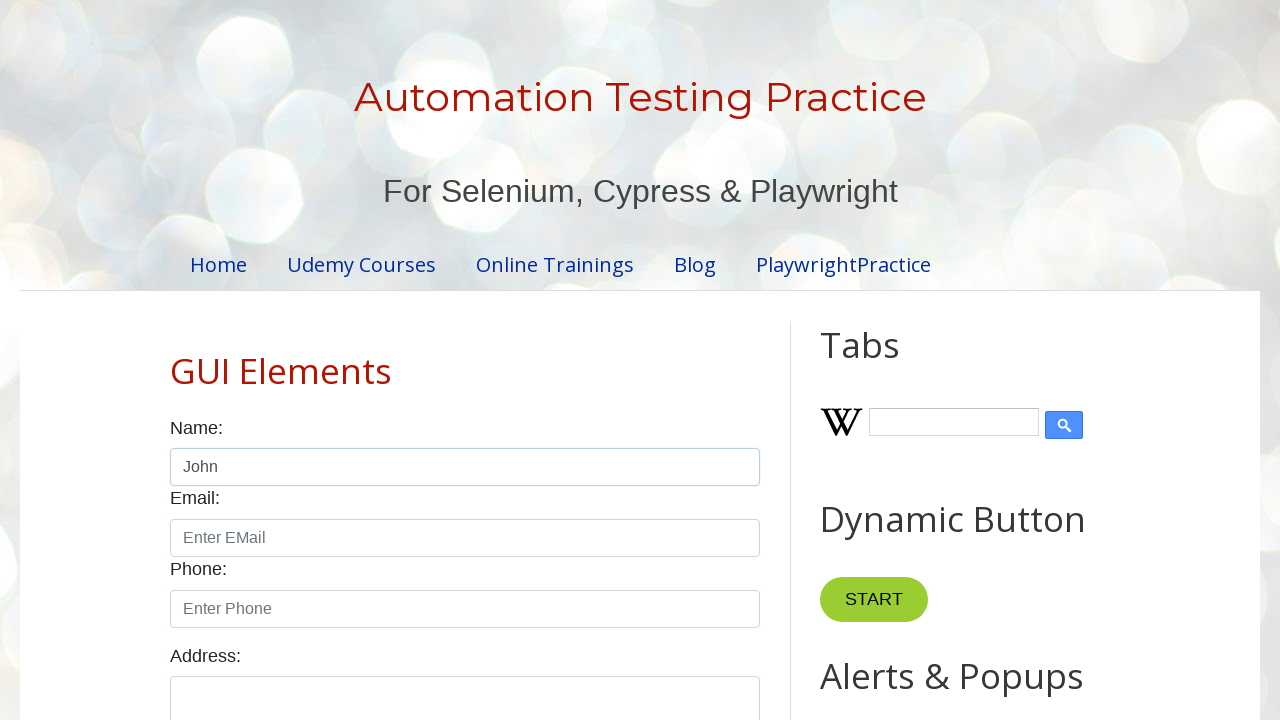

Clicked male radio button at (176, 360) on input#male
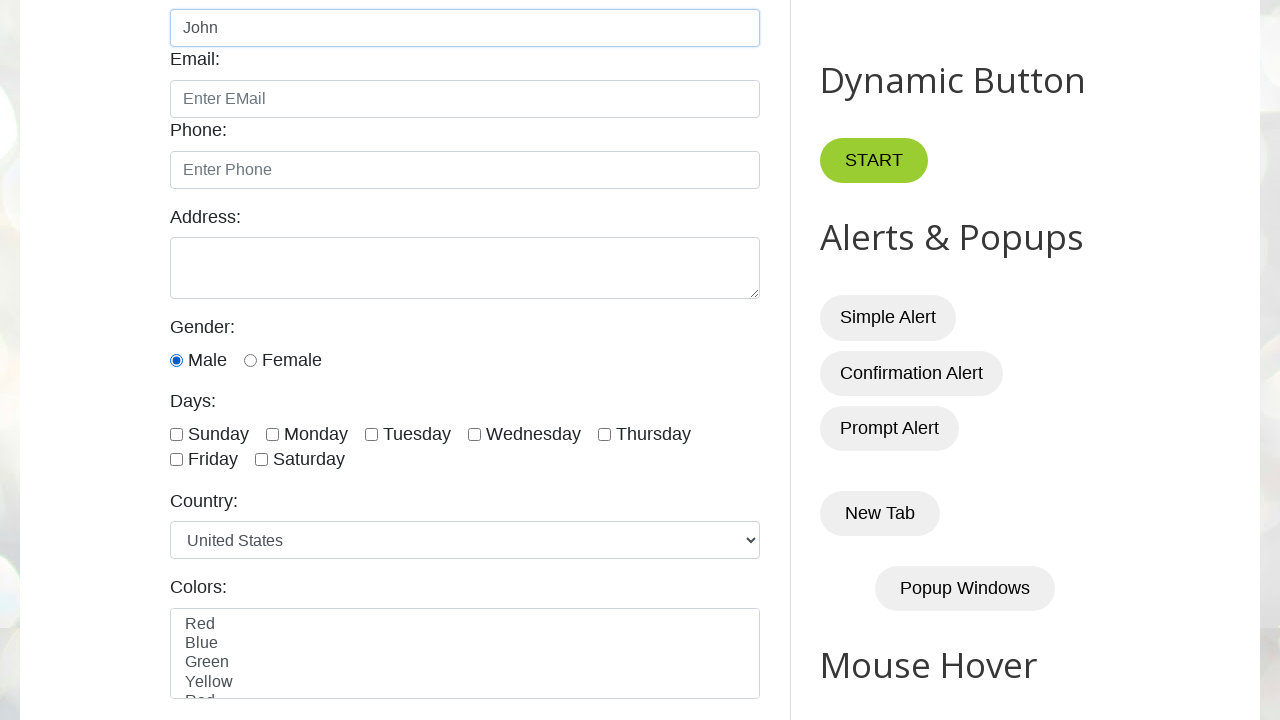

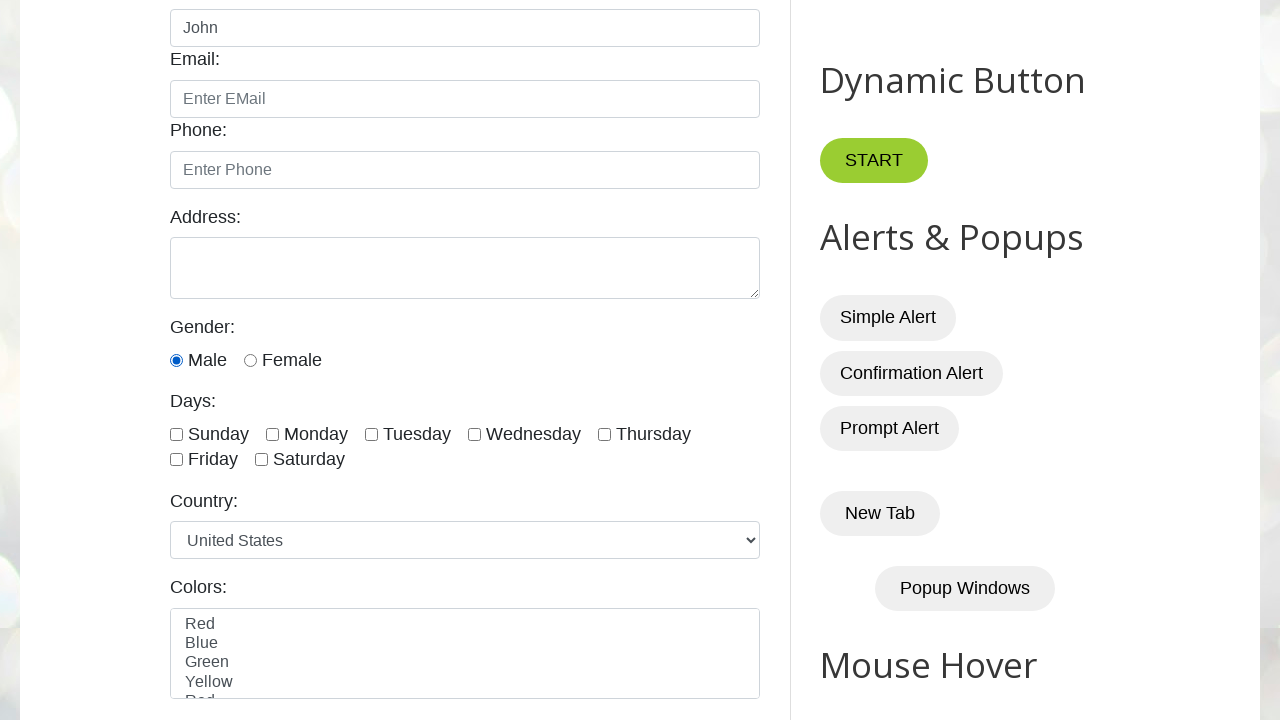